Tests the homepage dropdown functionality by selecting a specific option from the "who" dropdown menu

Starting URL: https://www.thecitybank.com/home

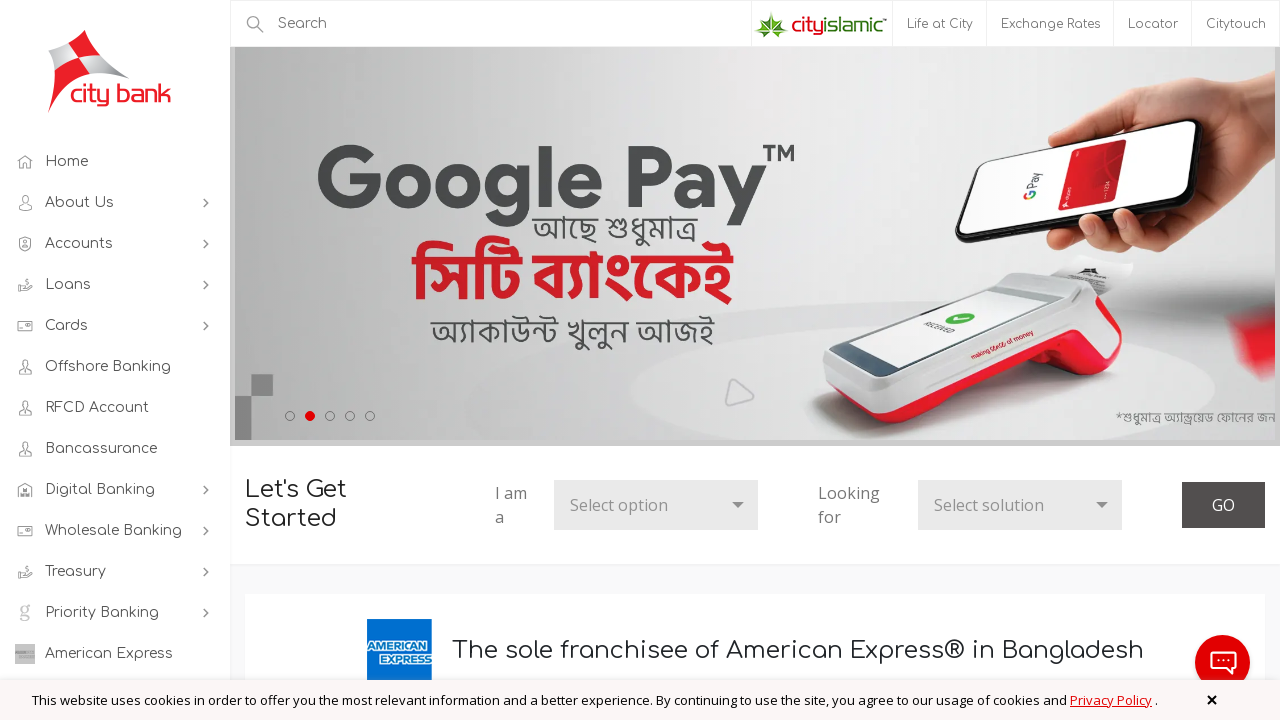

Selected option with value '7' from the 'who' dropdown menu on #who
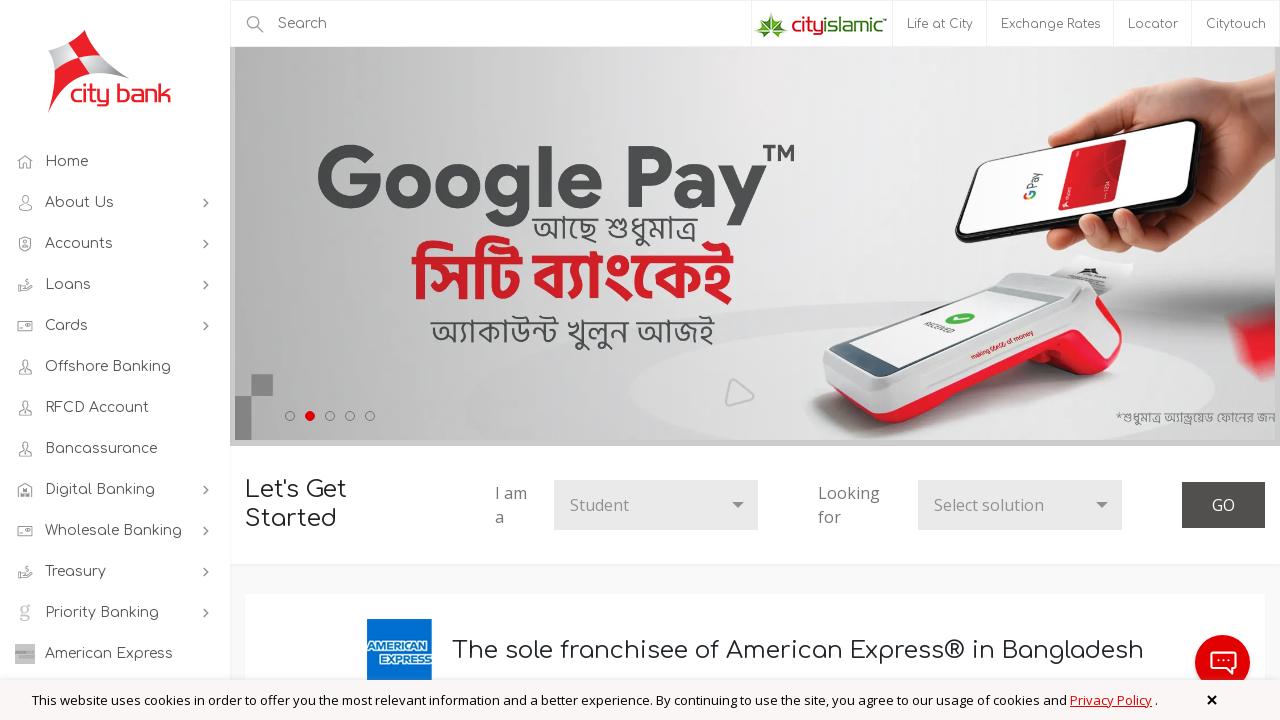

Waited 1000ms for dropdown selection to take effect
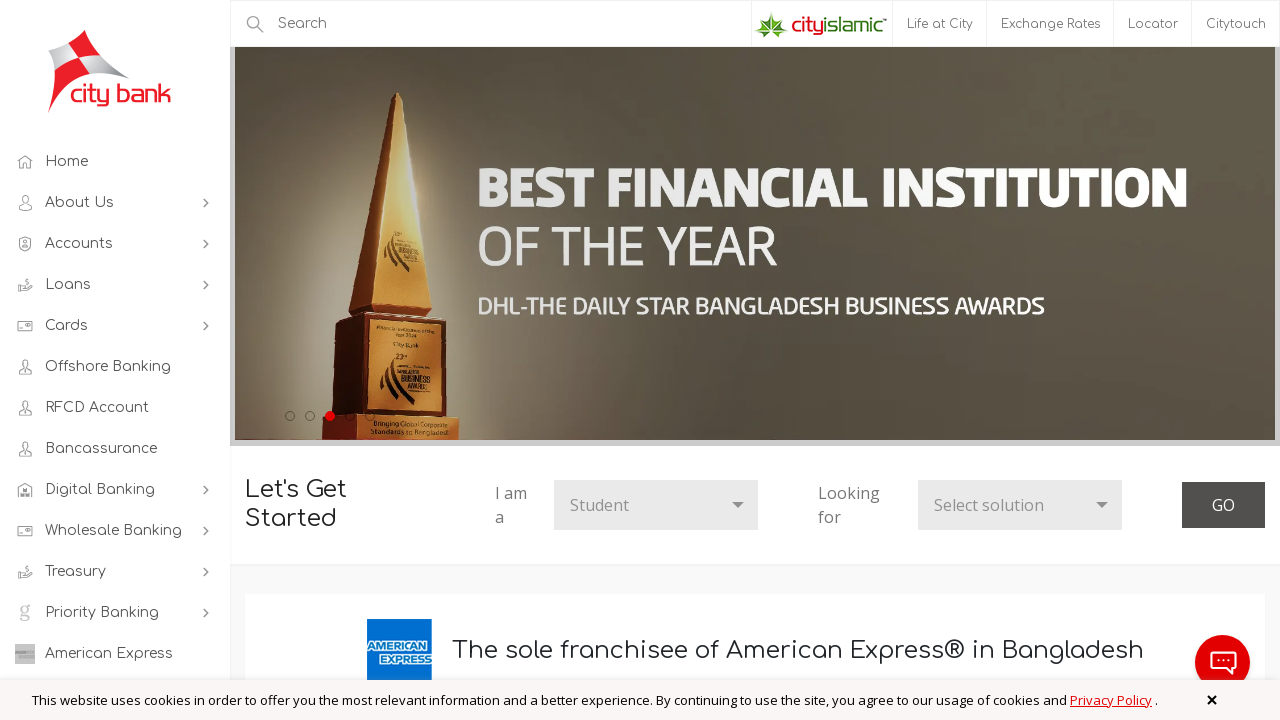

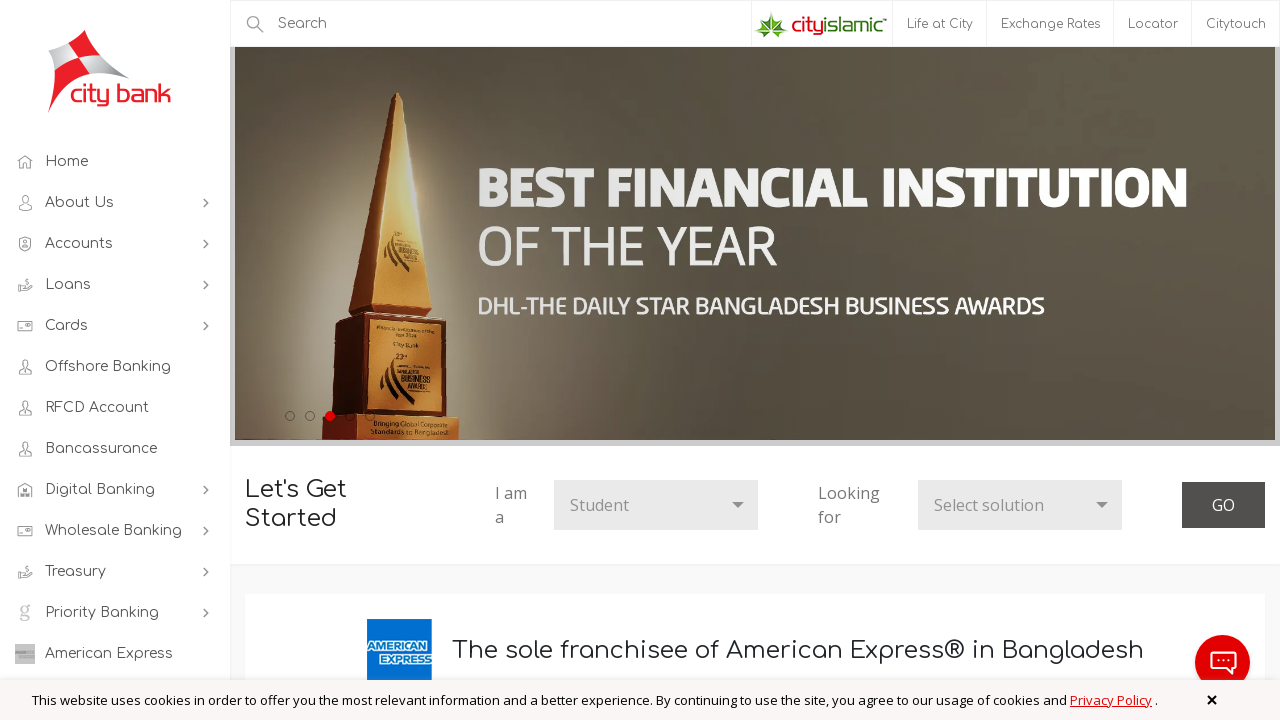